Tests text comparison tool by clicking on the first text input area, entering text, and selecting all text using Ctrl+A keyboard shortcut

Starting URL: https://text-compare.com/

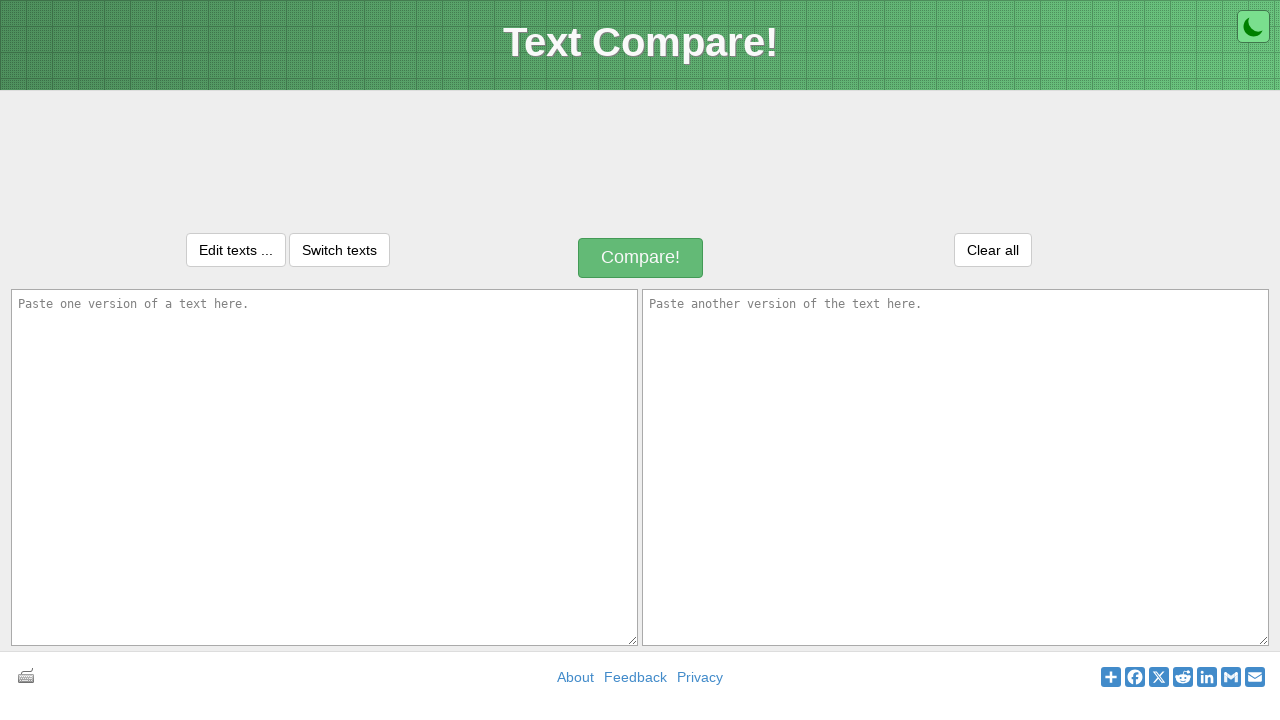

Clicked on the first text input area at (324, 467) on textarea#inputText1
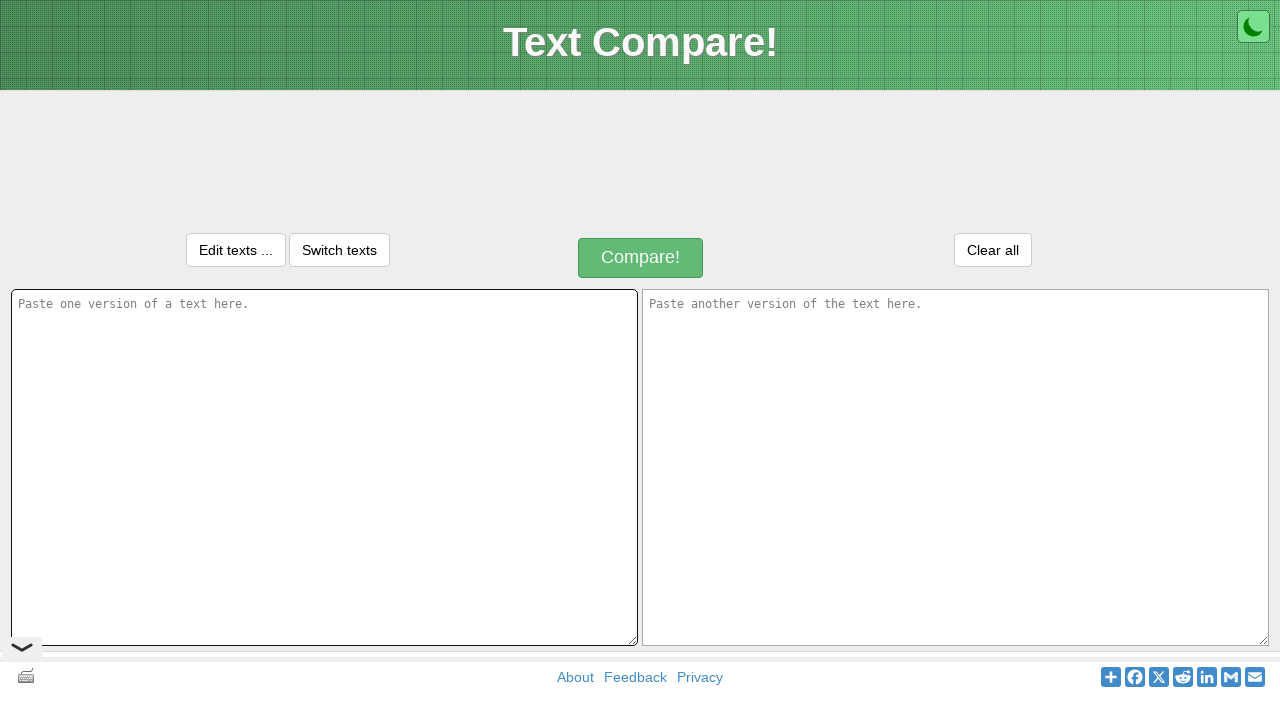

Entered text 'clean this up' into the first text area on textarea#inputText1
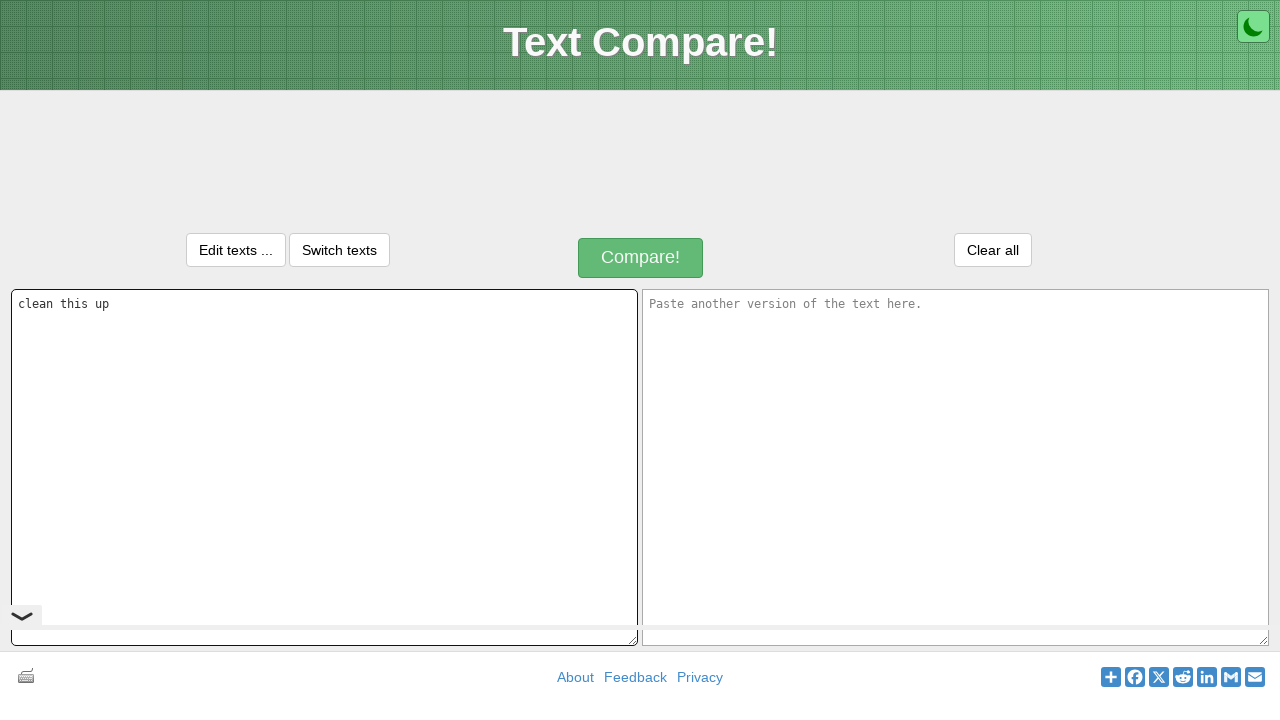

Selected all text using Ctrl+A keyboard shortcut
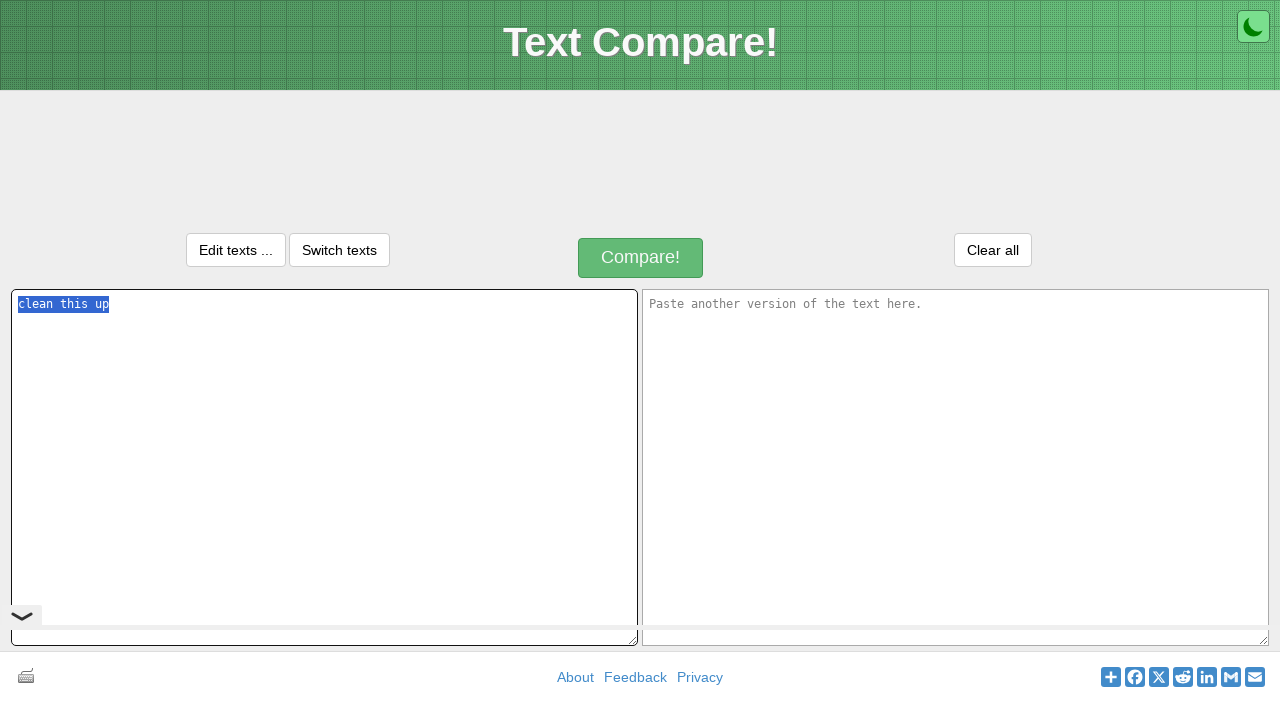

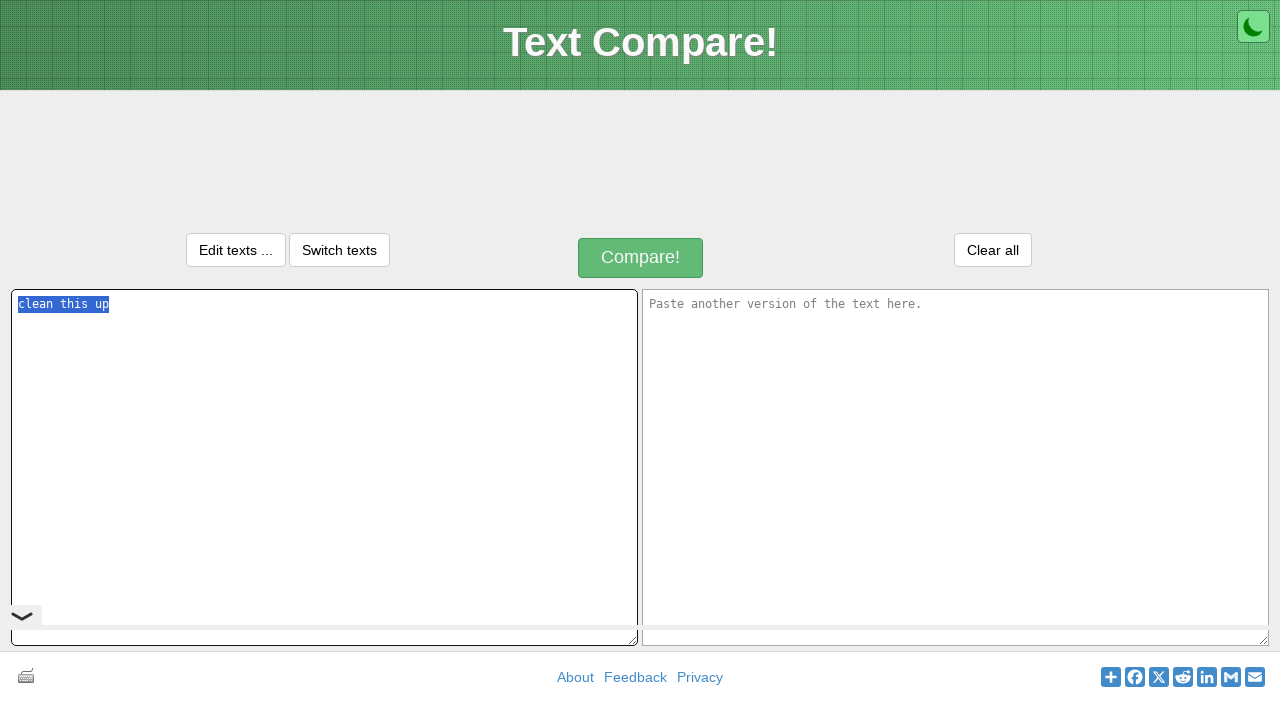